Tests different button click actions including double-click, right-click, and single click, verifying appropriate messages are displayed

Starting URL: https://demoqa.com/buttons

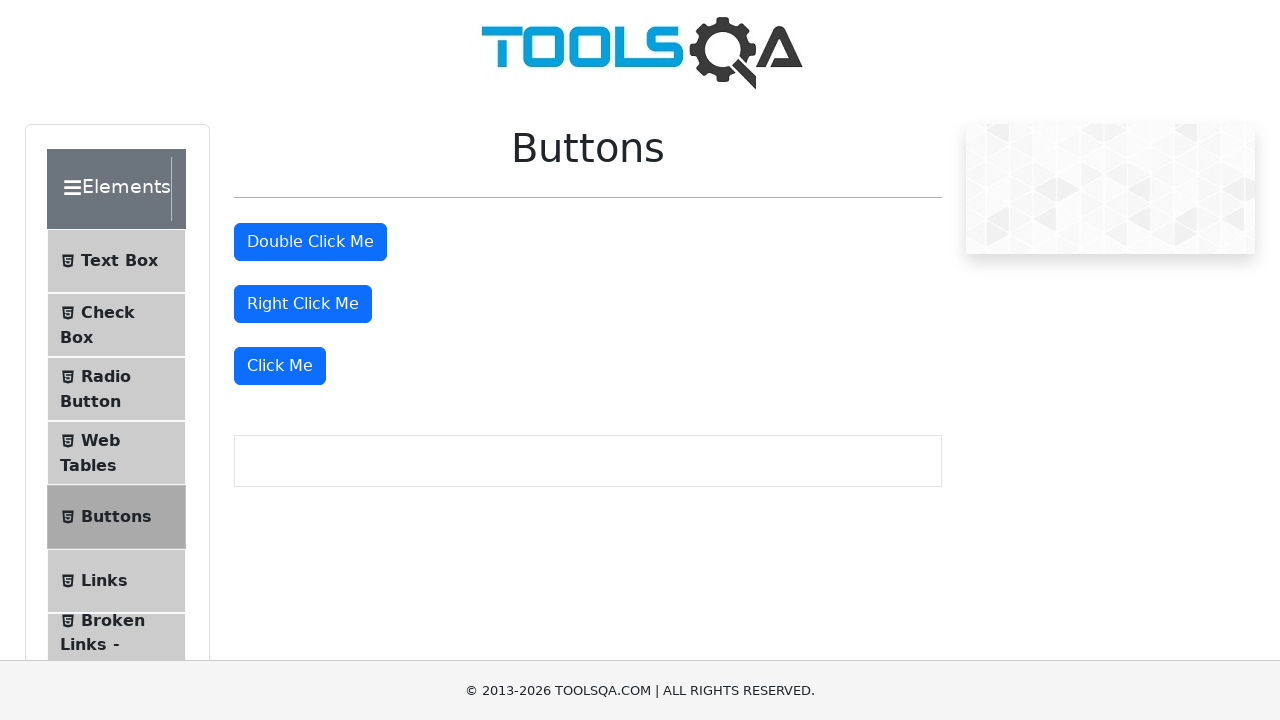

Double-clicked the double click button at (310, 242) on button#doubleClickBtn
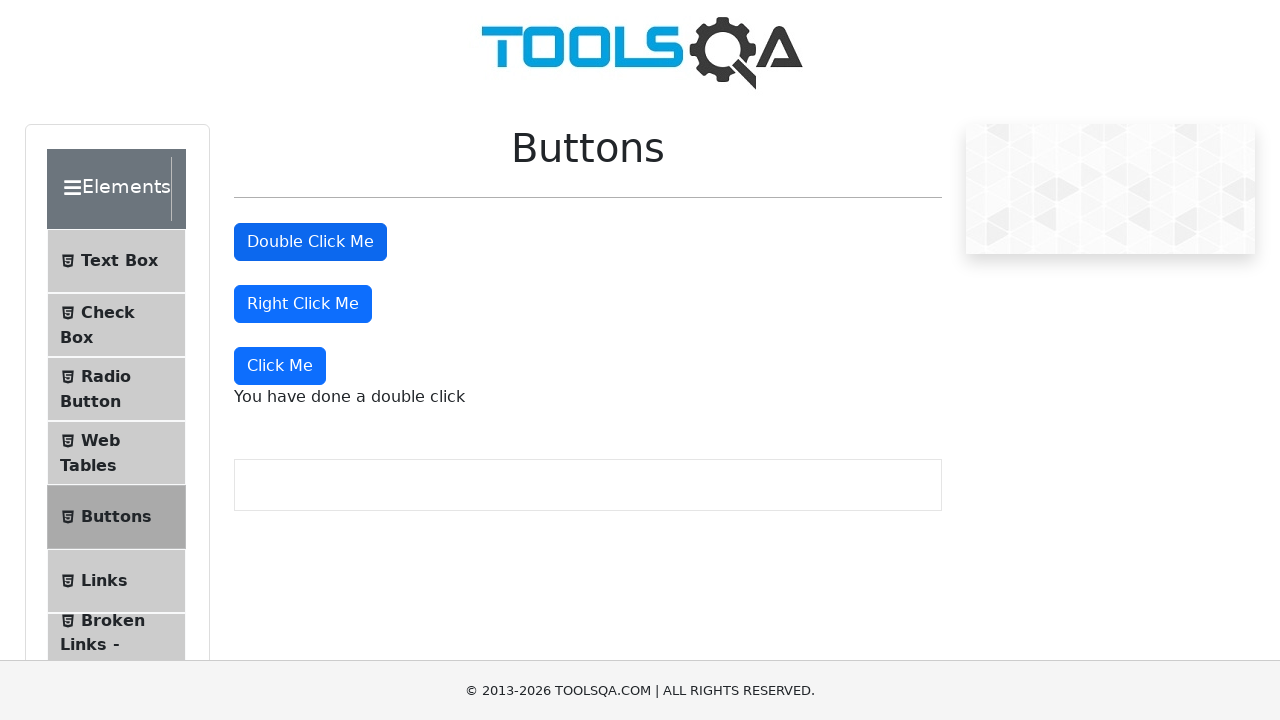

Right-clicked the right click button at (303, 304) on button#rightClickBtn
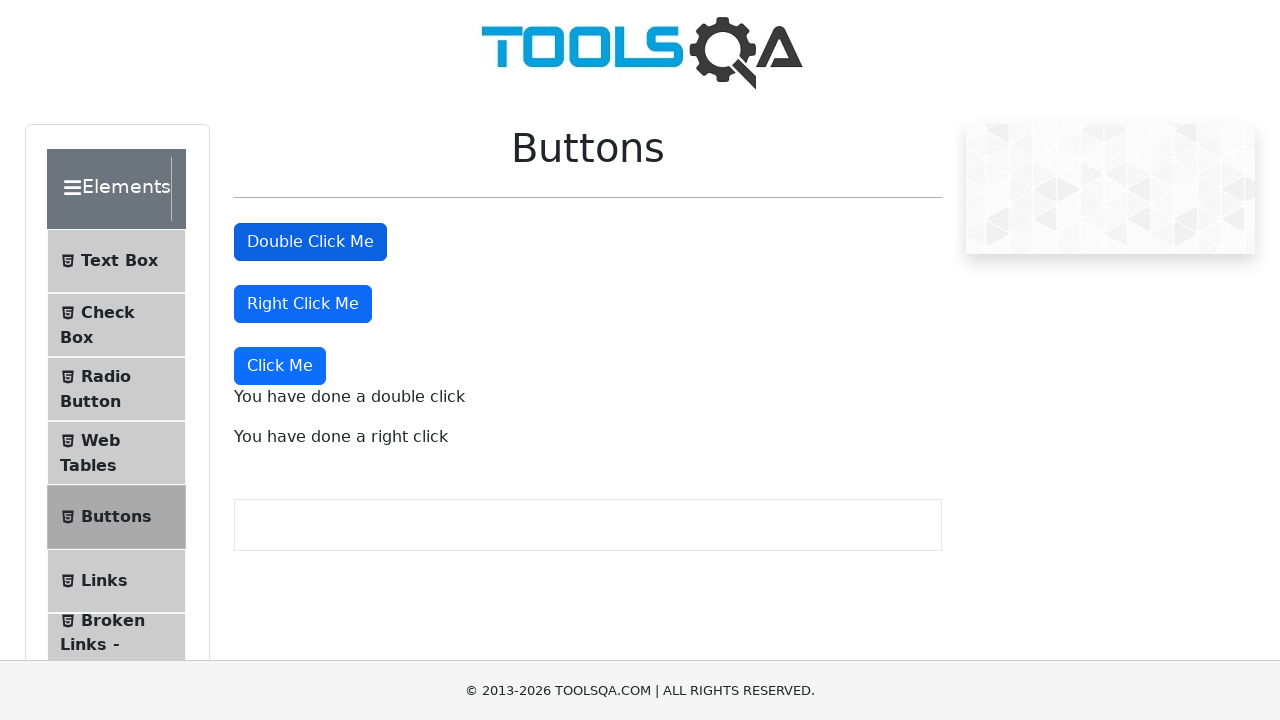

Clicked the 'Click Me' button at (280, 366) on xpath=//button[text()='Click Me']
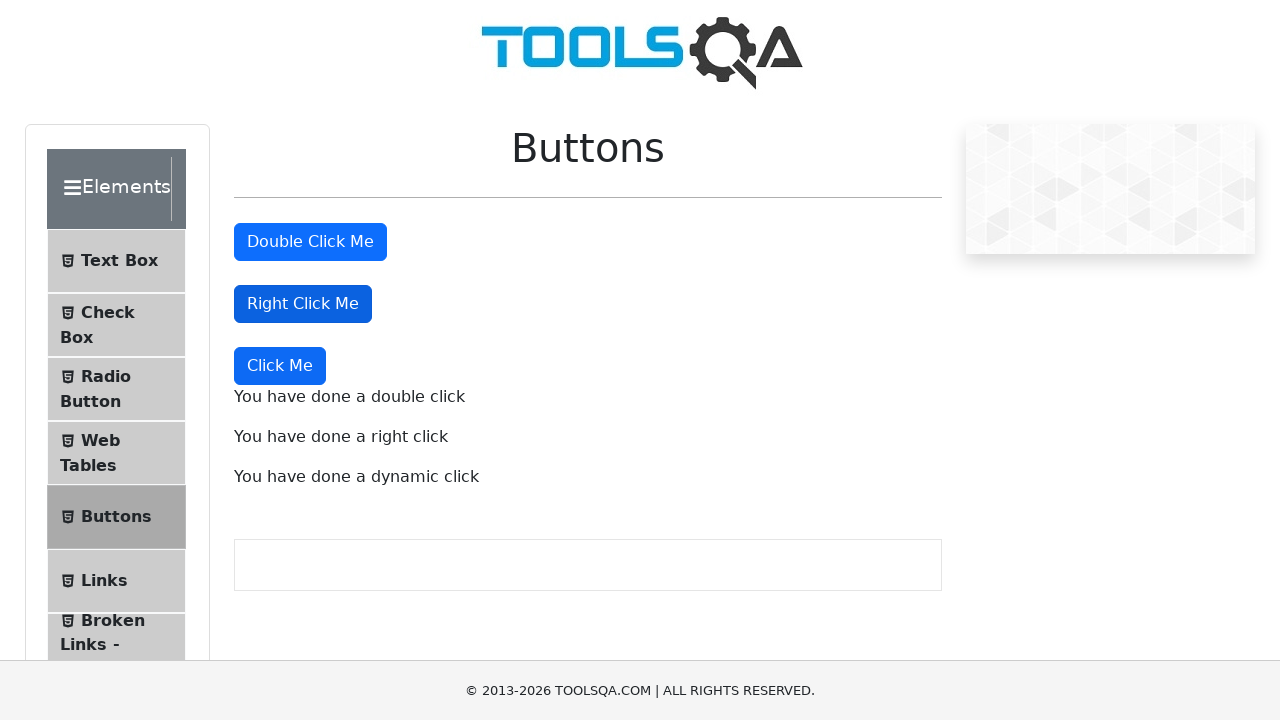

Double click message element appeared
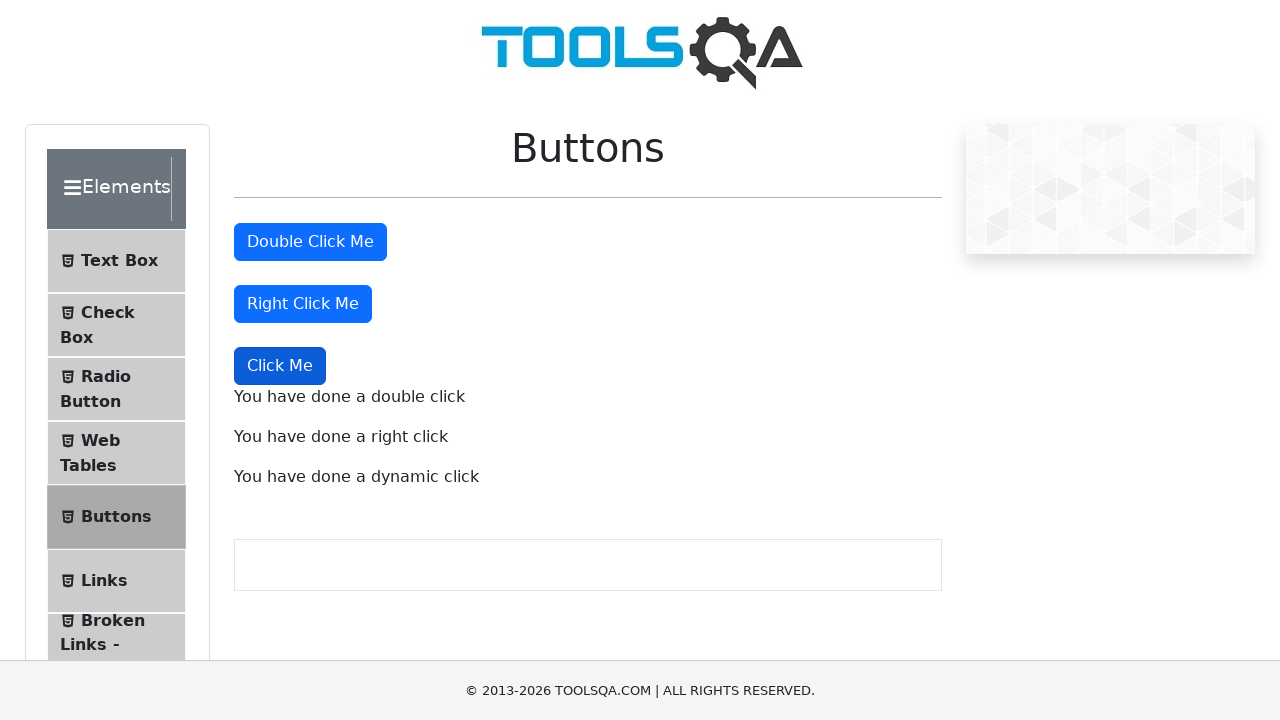

Verified double click message: 'You have done a double click'
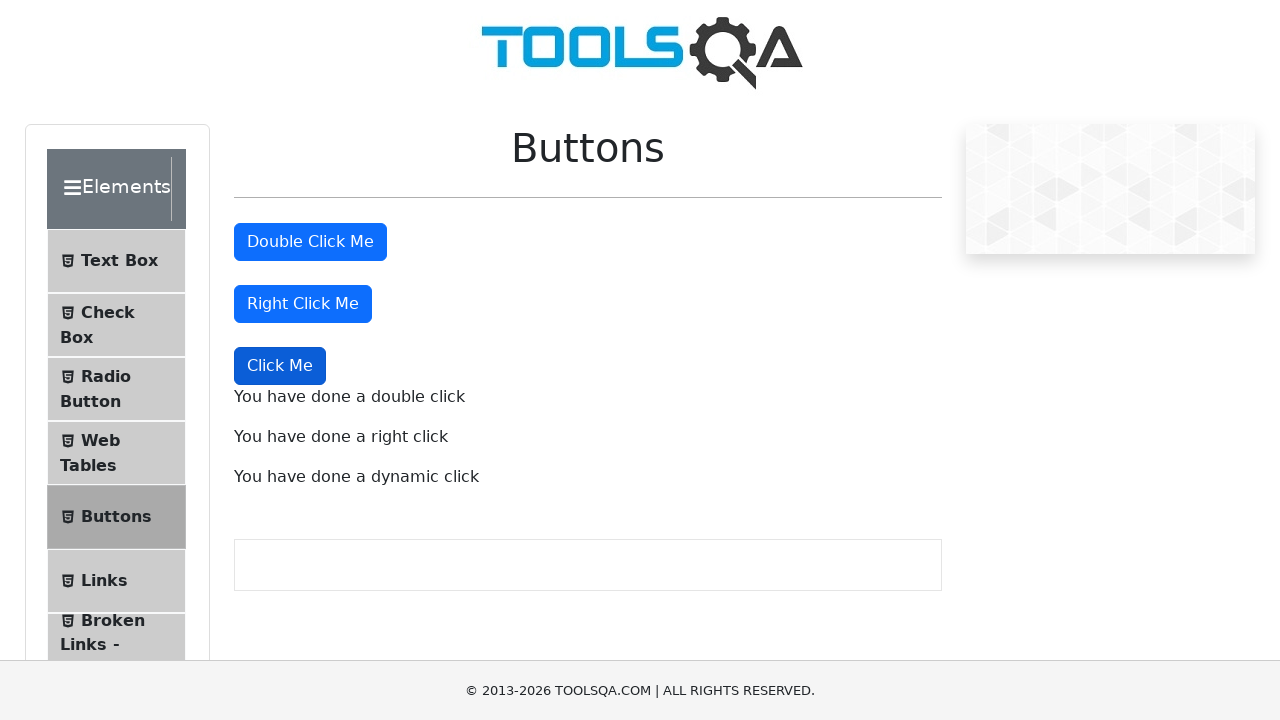

Verified right click message: 'You have done a right click'
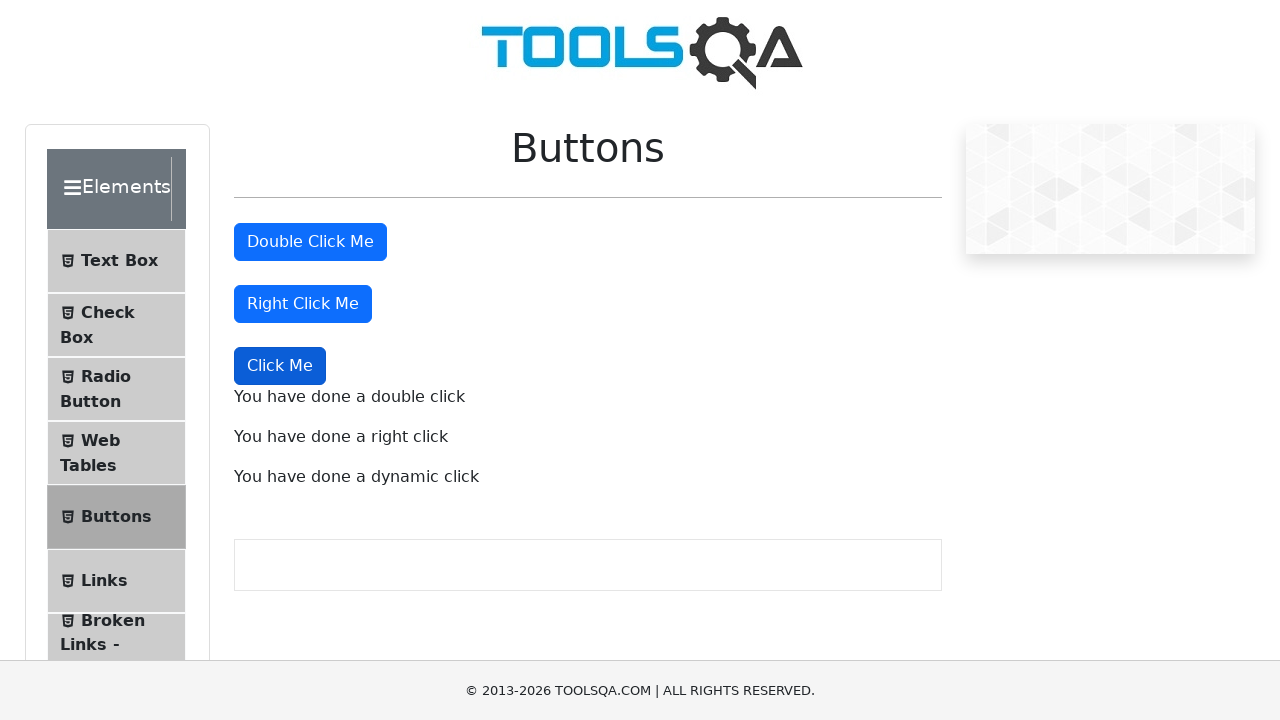

Verified dynamic click message: 'You have done a dynamic click'
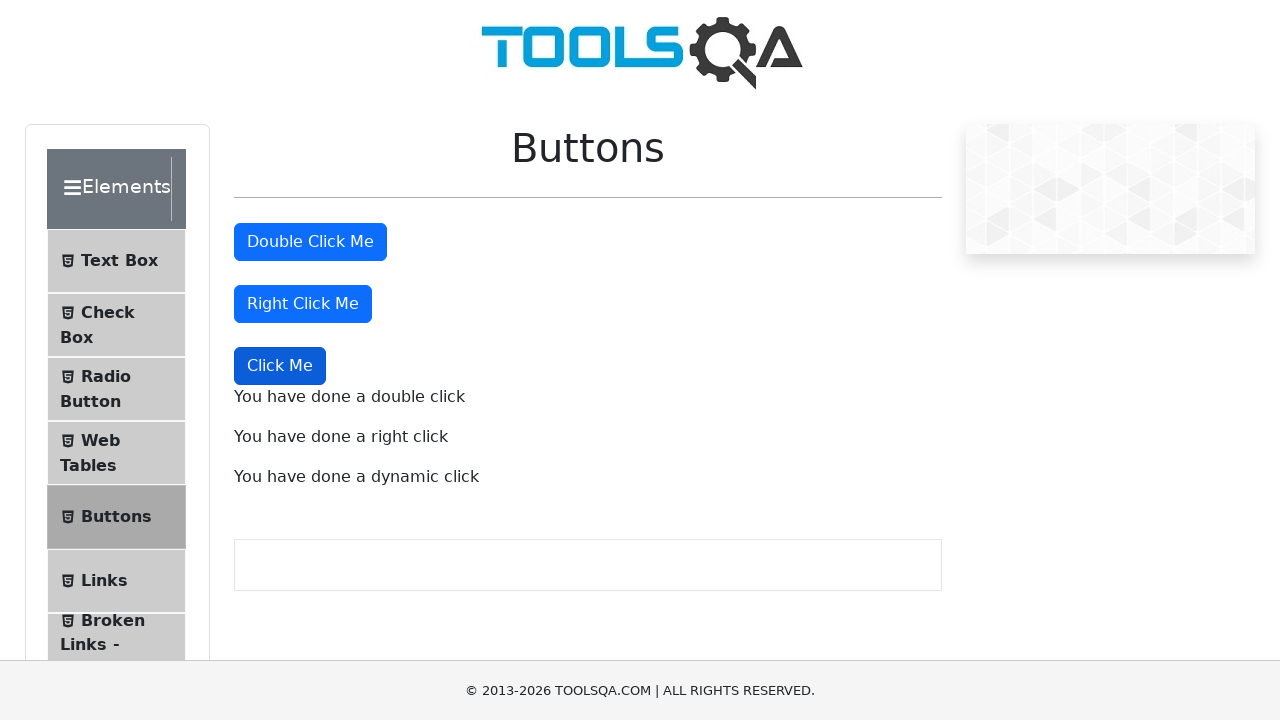

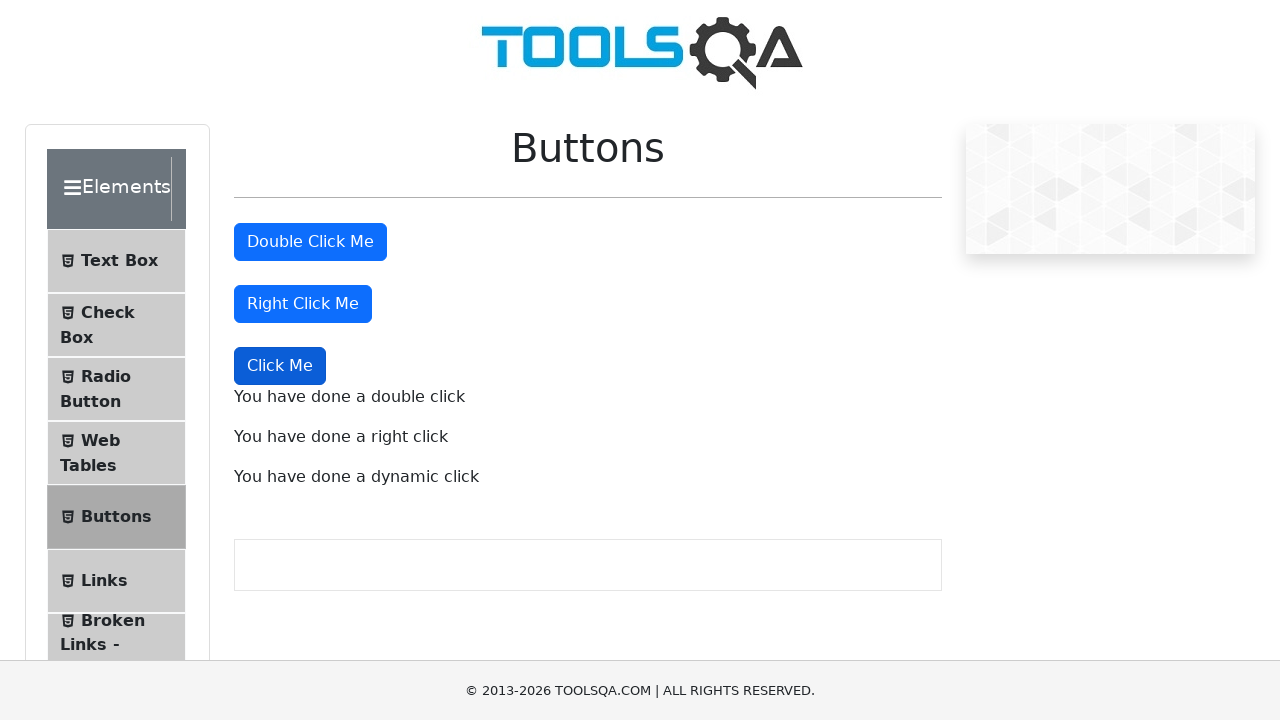